Tests the search functionality on iticket.az by clicking the search button and entering a search query in the search input field

Starting URL: https://iticket.az/ru/

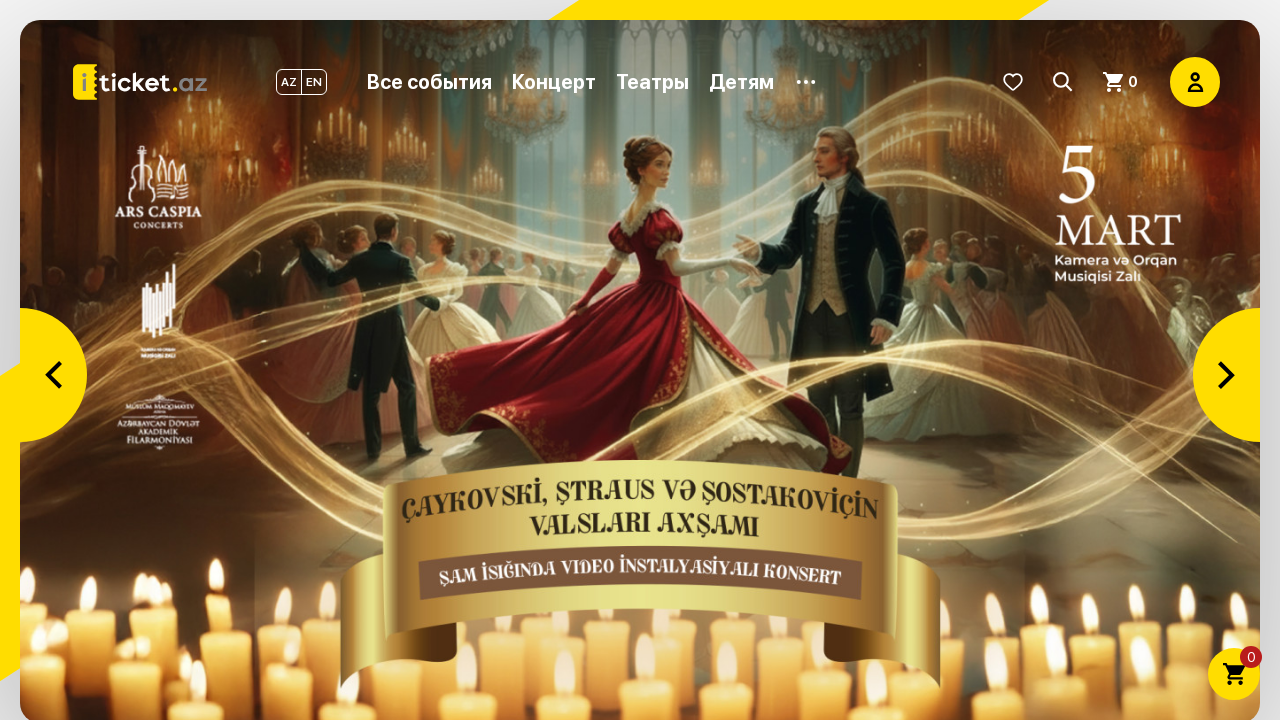

Clicked search button to open search input at (1063, 82) on .search.ico-btn
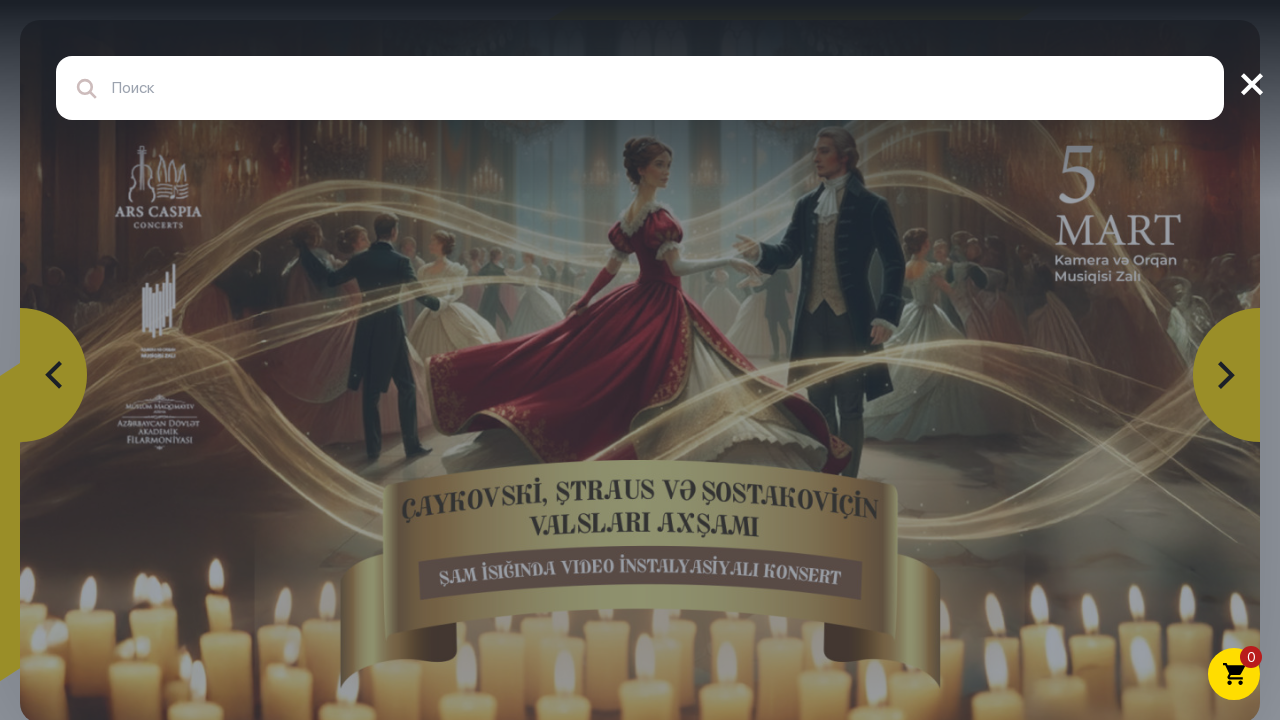

Filled search input with 'TeamGym' query on #desktop-search
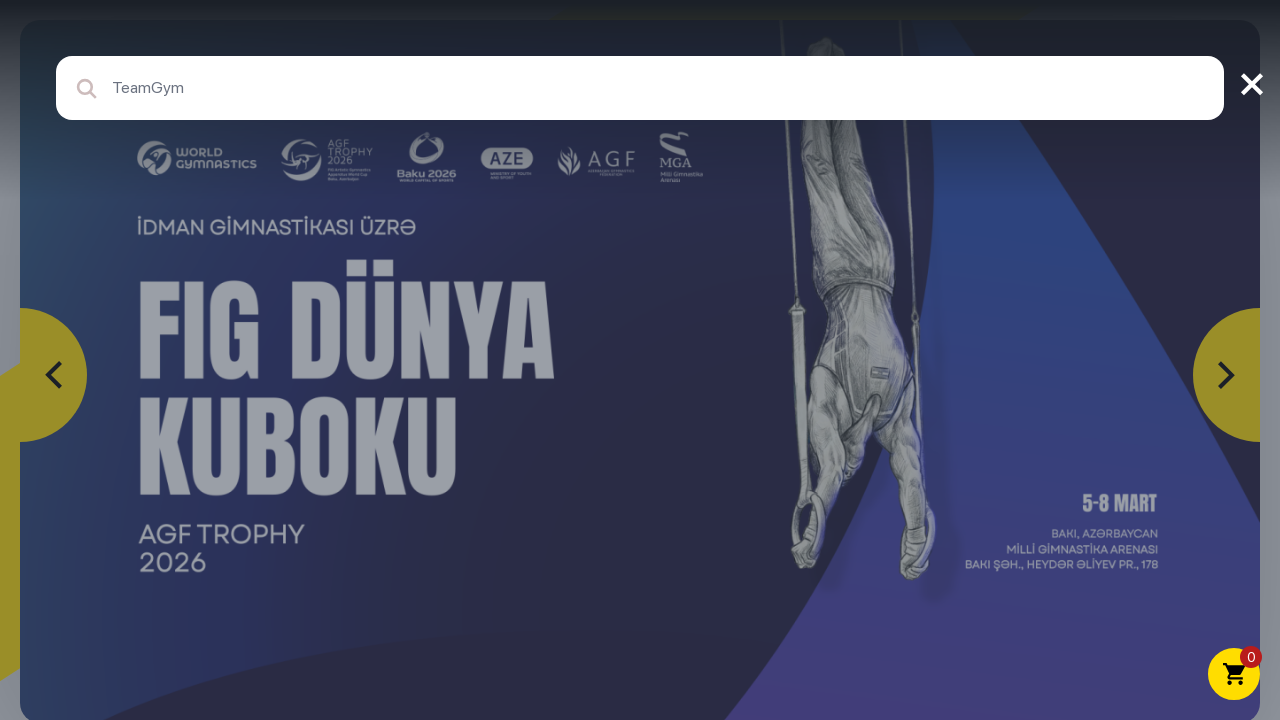

Confirmed search input is visible
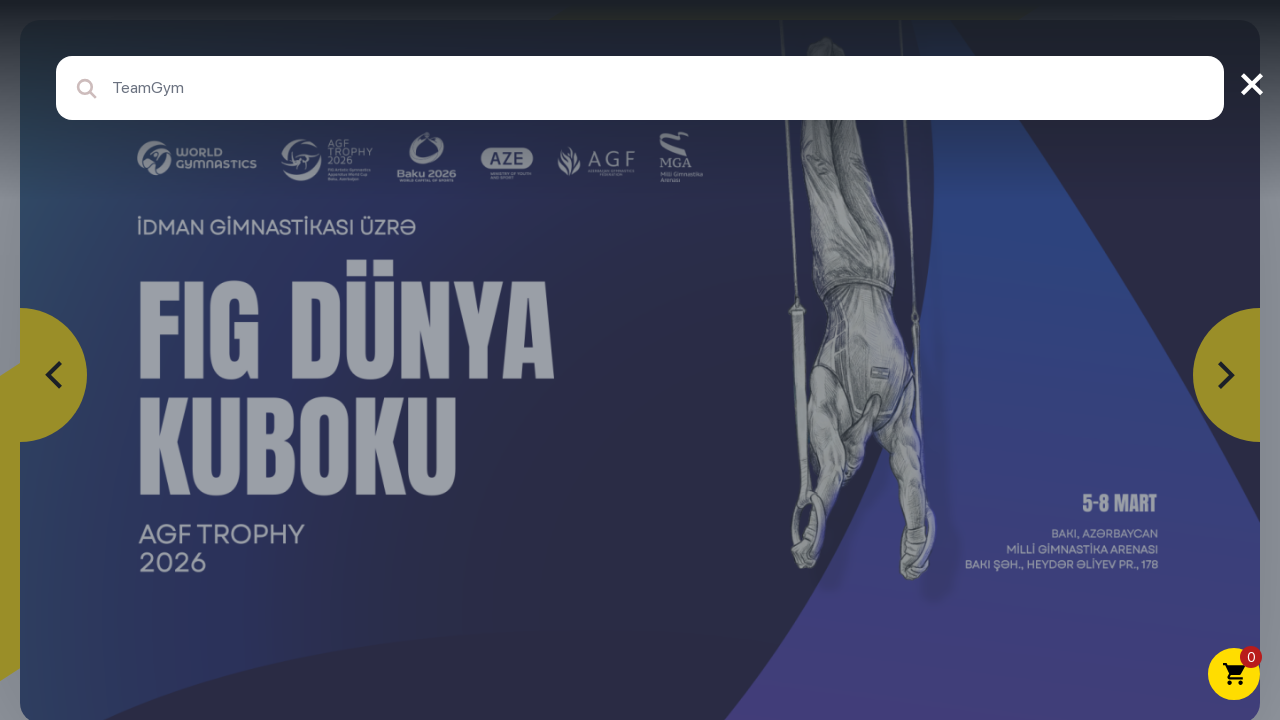

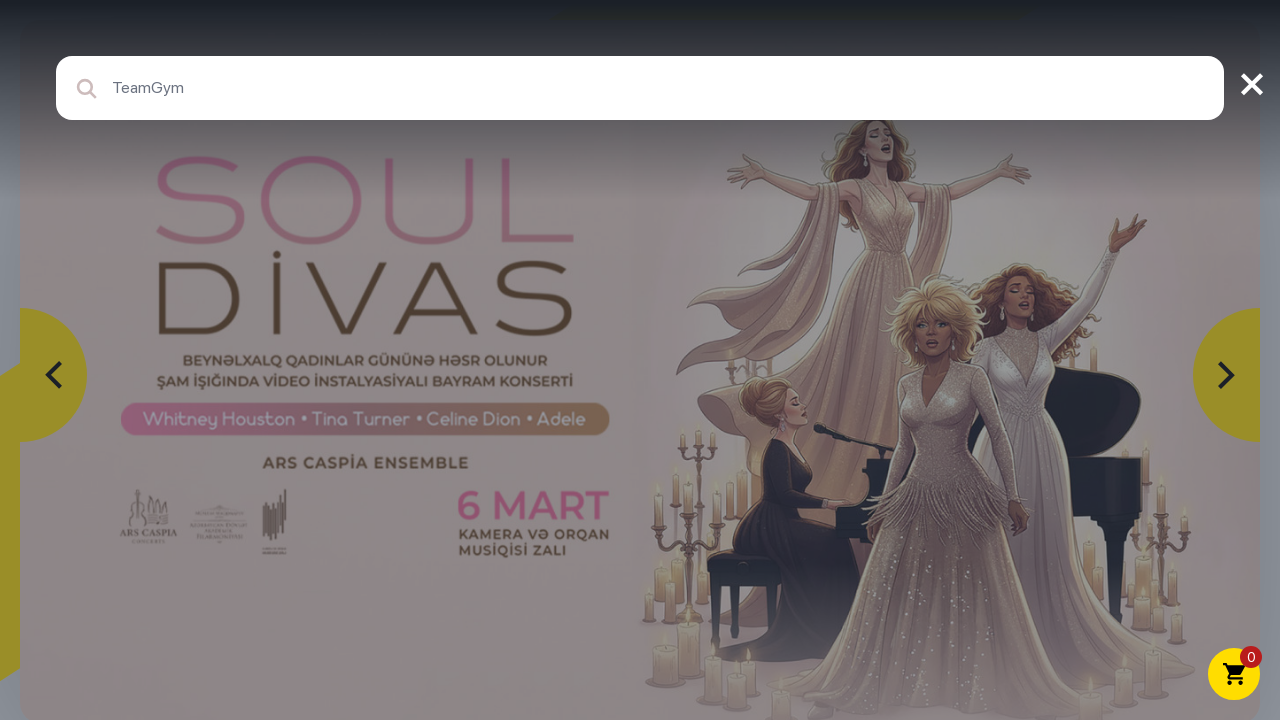